Opens a large modal dialog, verifies its Lorem Ipsum content, then closes it

Starting URL: https://demoqa.com/modal-dialogs

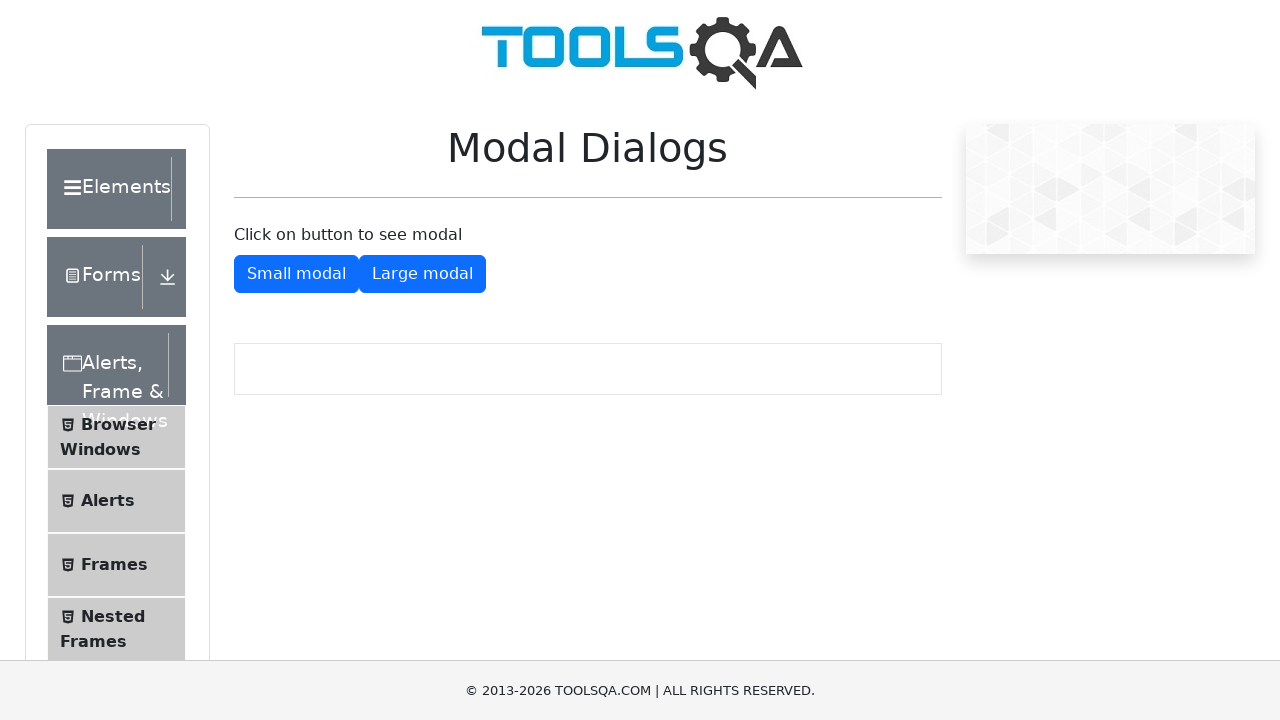

Clicked the large modal button at (422, 274) on #showLargeModal
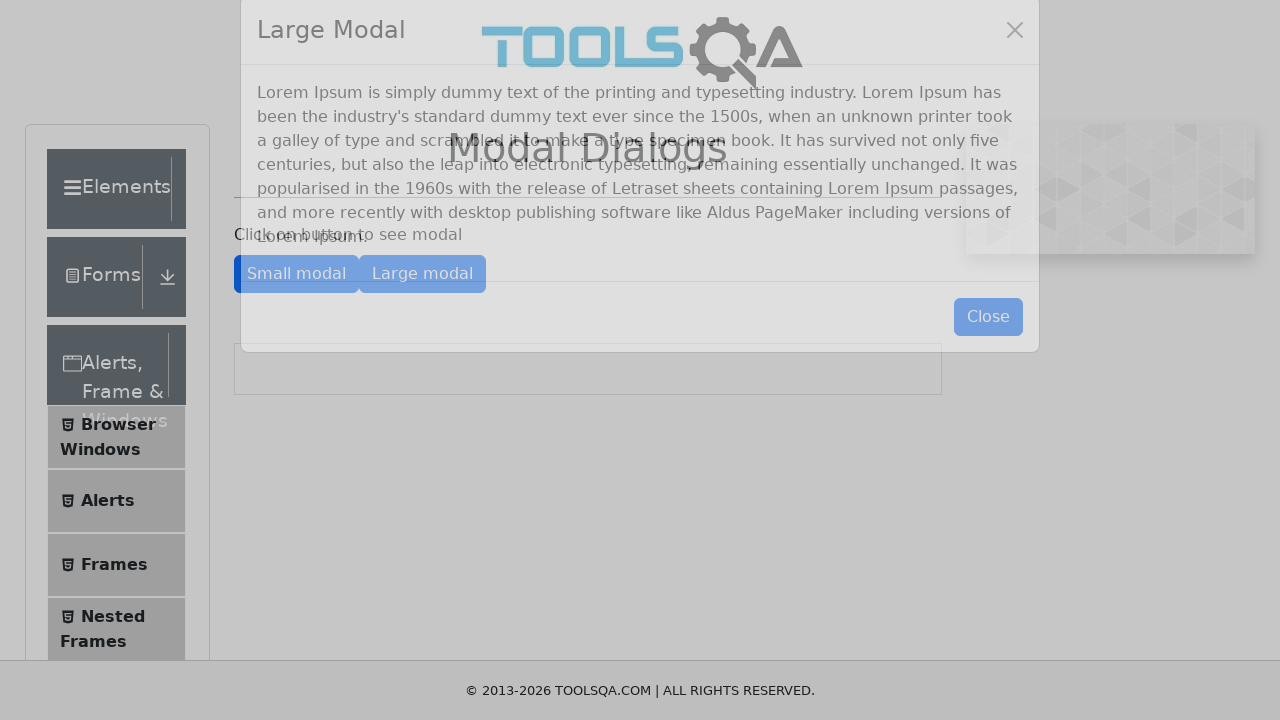

Modal body paragraph became visible
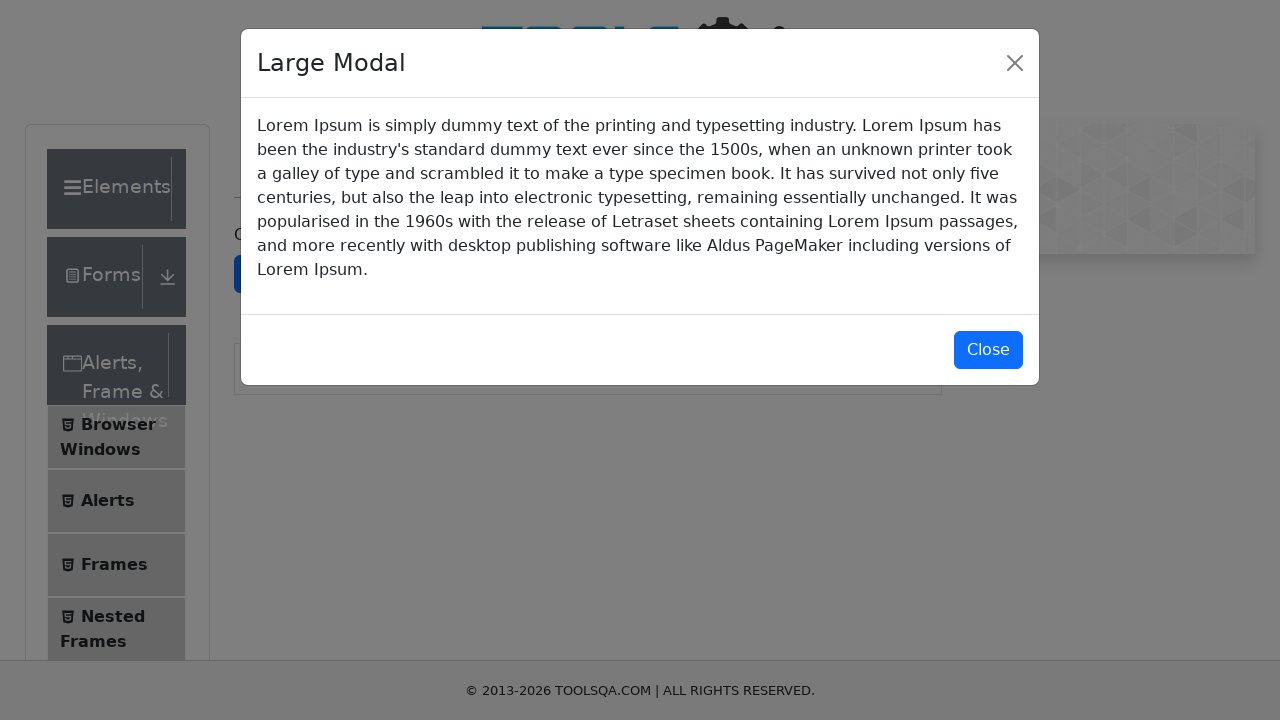

Verified modal content matches expected Lorem Ipsum text
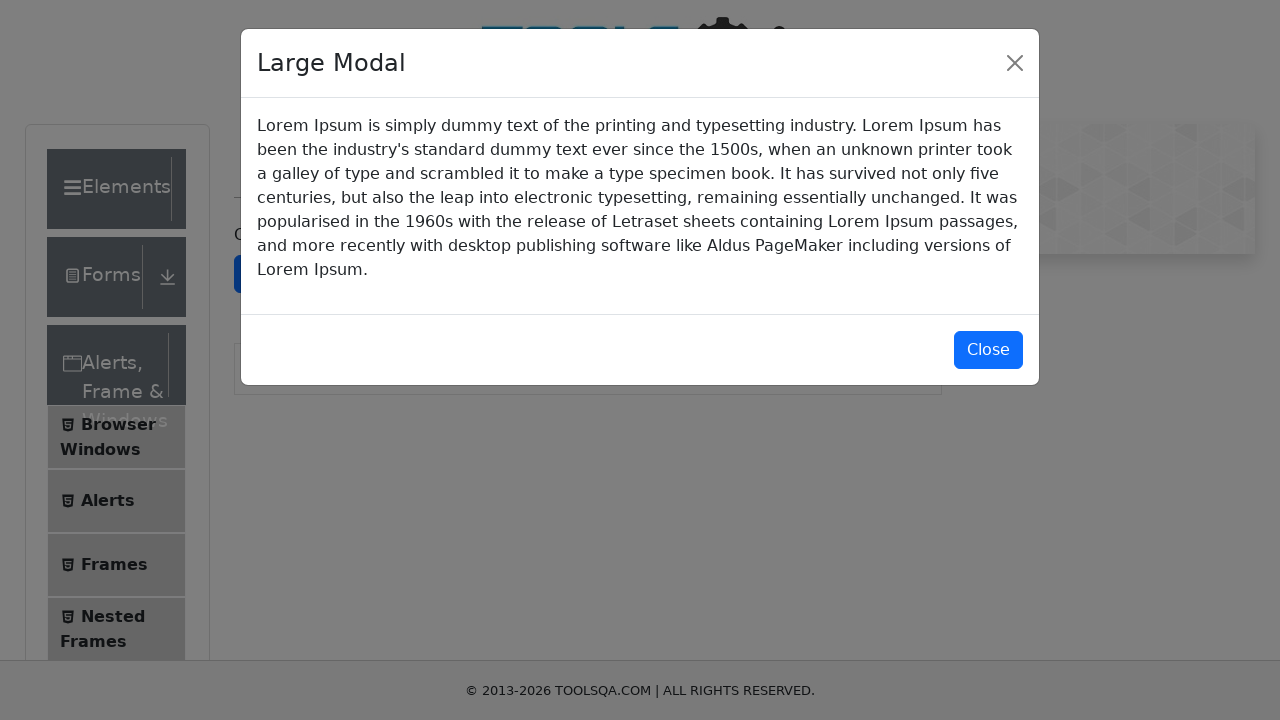

Clicked the close button to dismiss the large modal at (988, 350) on #closeLargeModal
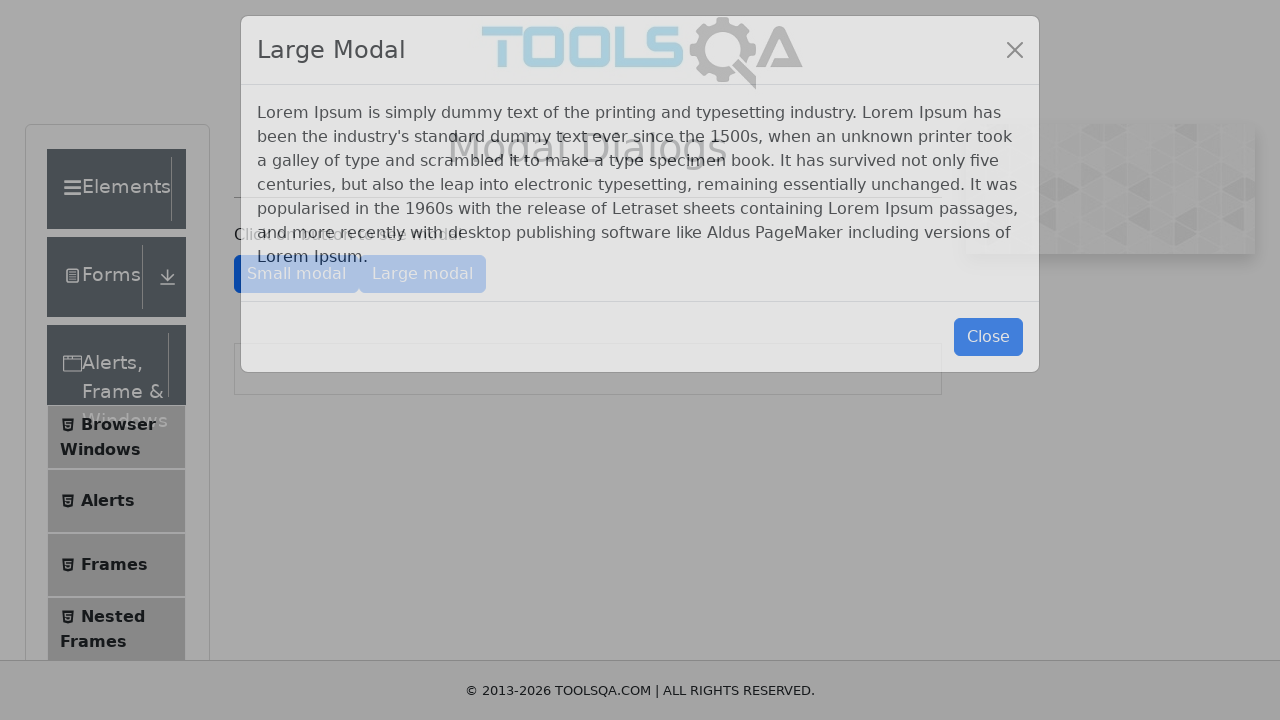

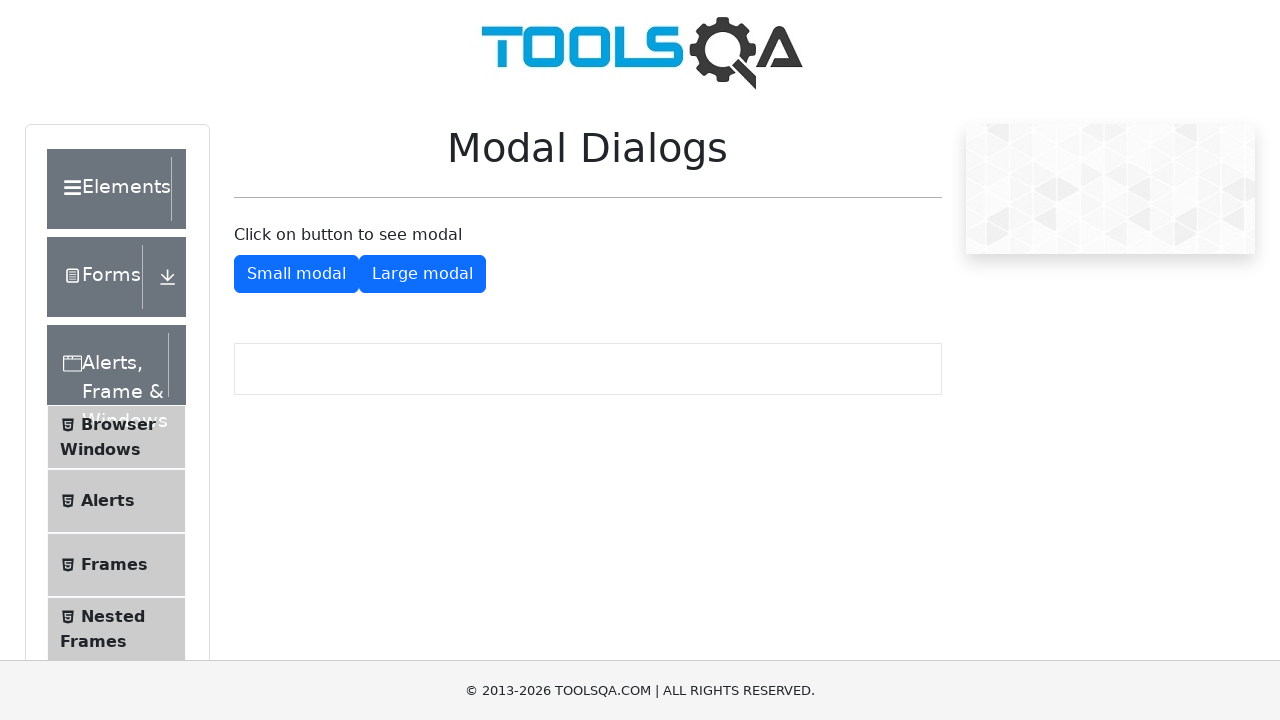